Tests browser alert handling by clicking a button, accepting an alert dialog, reading a value from the page, calculating a mathematical result, filling the answer into a form field, and submitting the form.

Starting URL: http://suninjuly.github.io/alert_accept.html

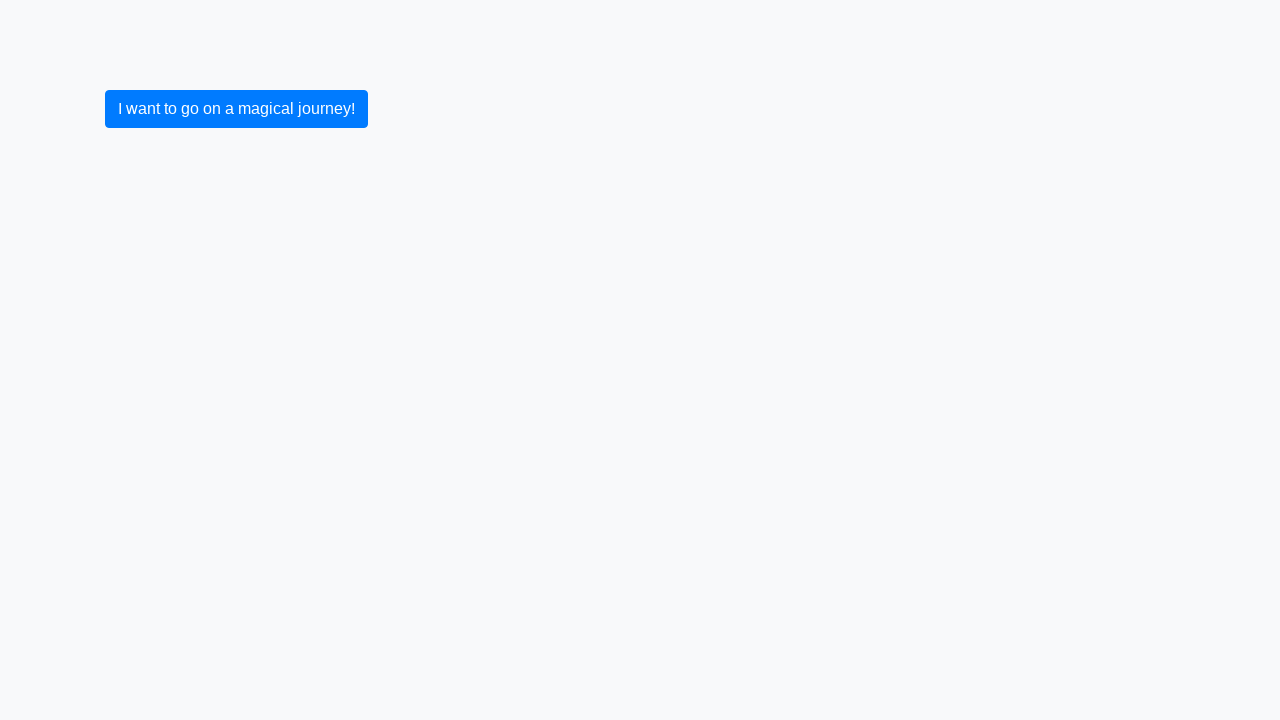

Set up dialog handler to accept alert
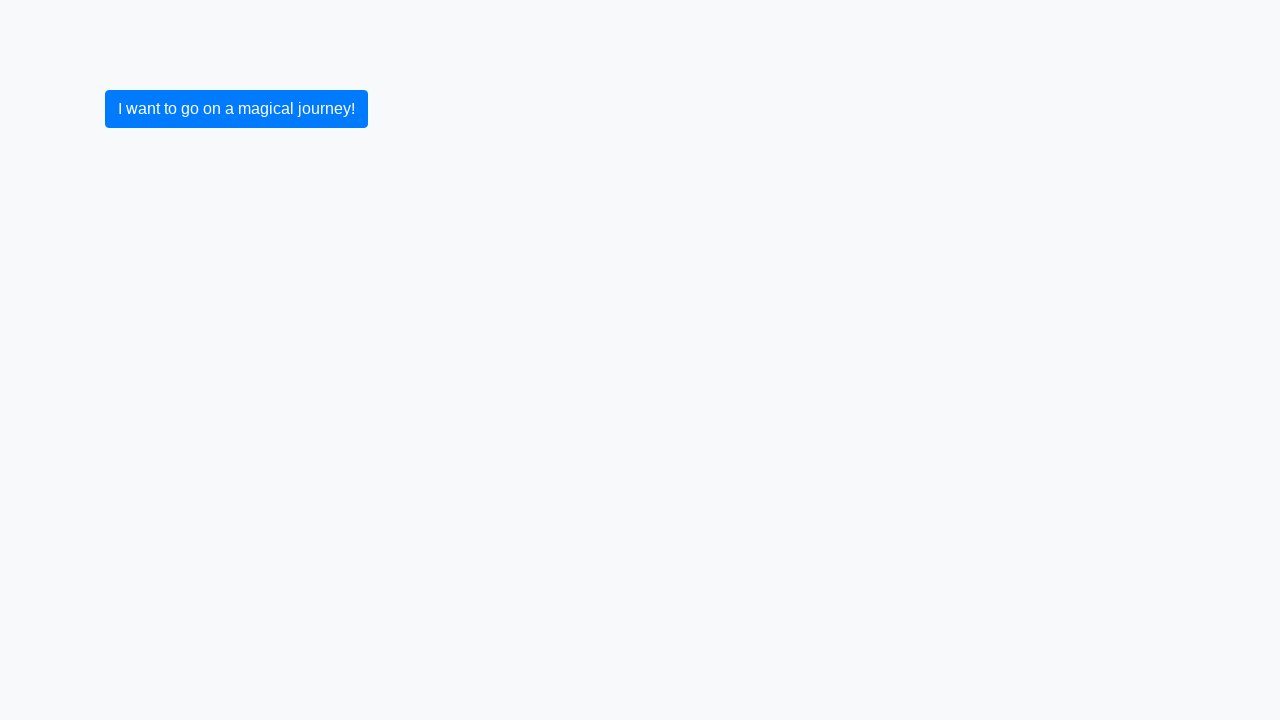

Clicked 'I want to go on a magical journey!' button to trigger alert at (236, 109) on .btn.btn-primary
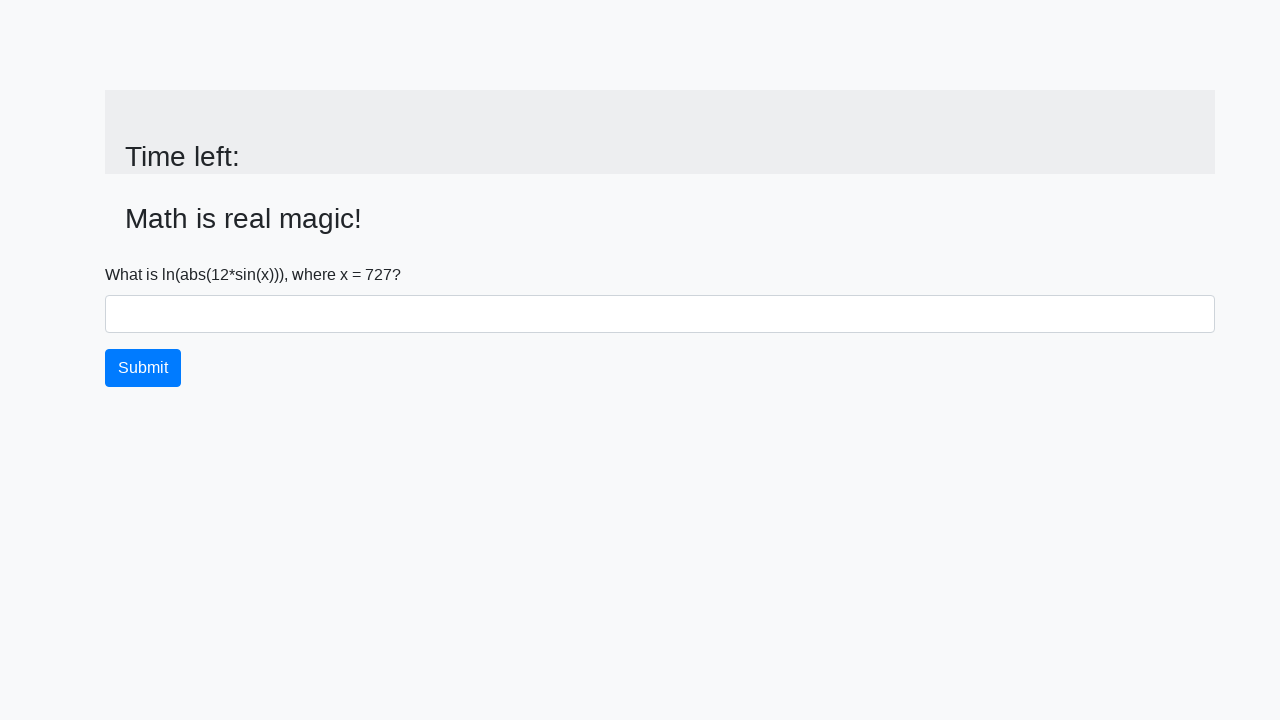

Alert was accepted and page updated with input value field
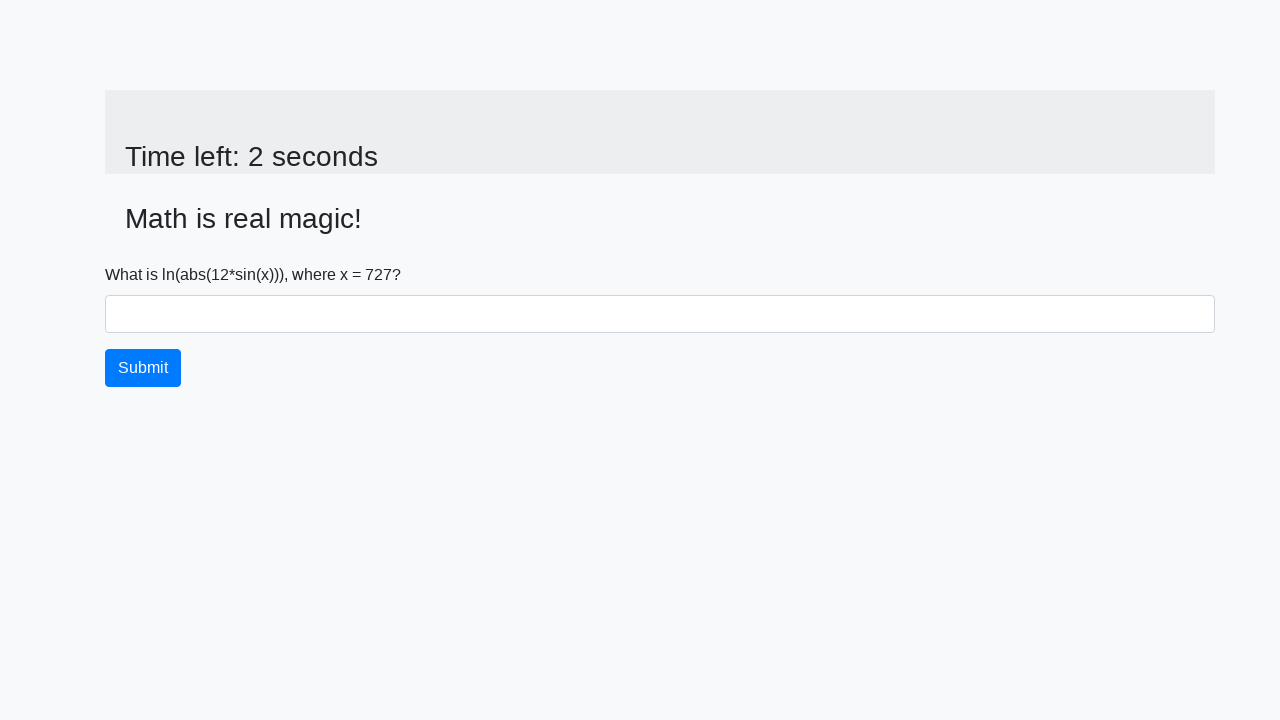

Retrieved x value from page: 727
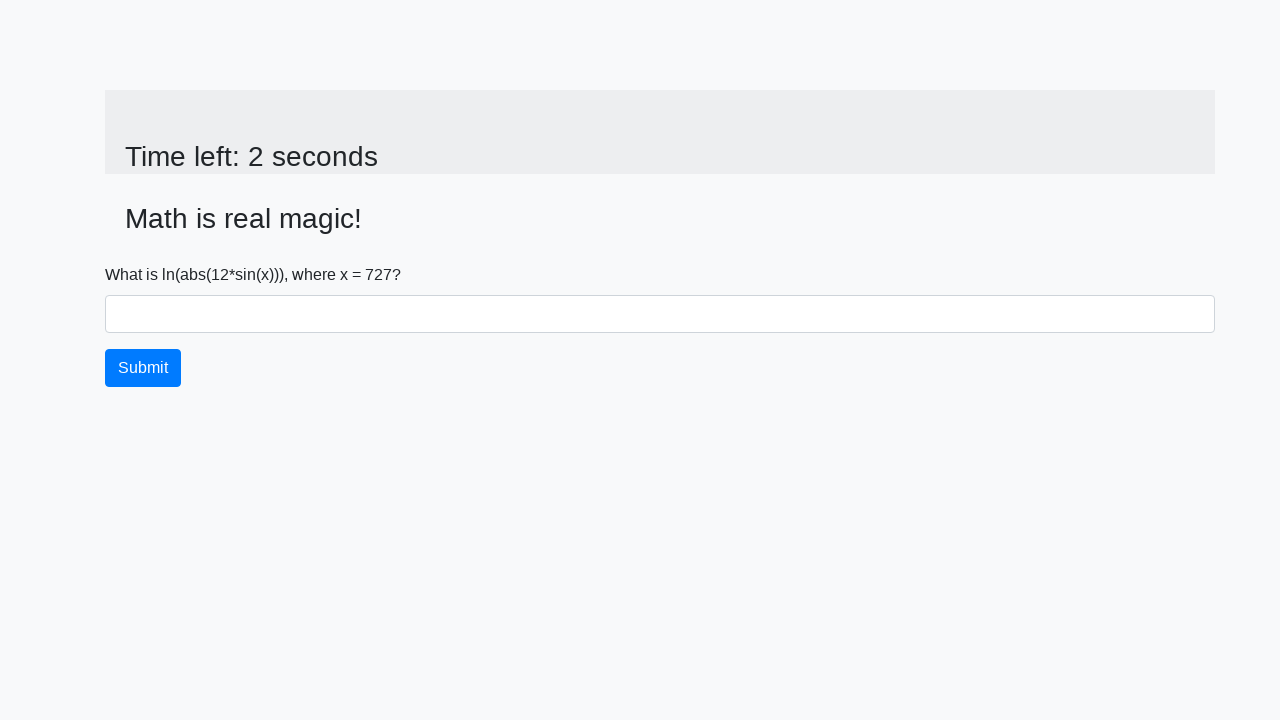

Calculated mathematical result: 2.4455565708164153
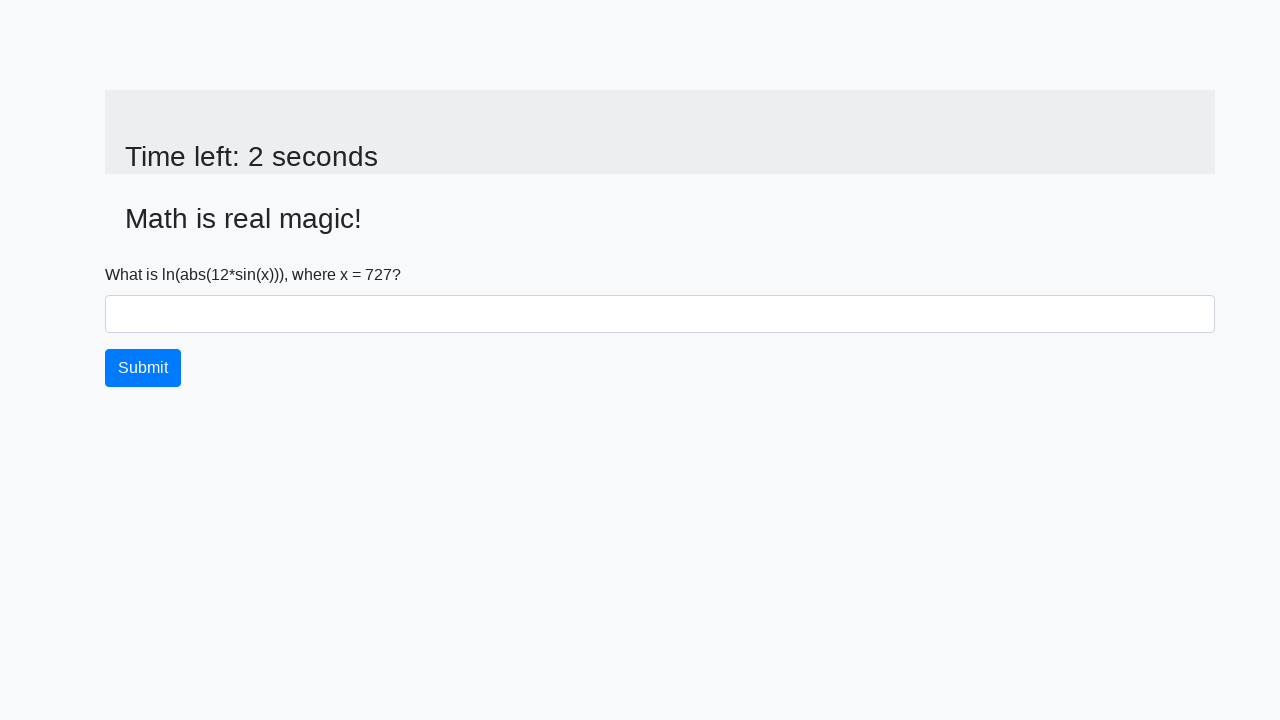

Filled answer field with calculated value: 2.4455565708164153 on #answer
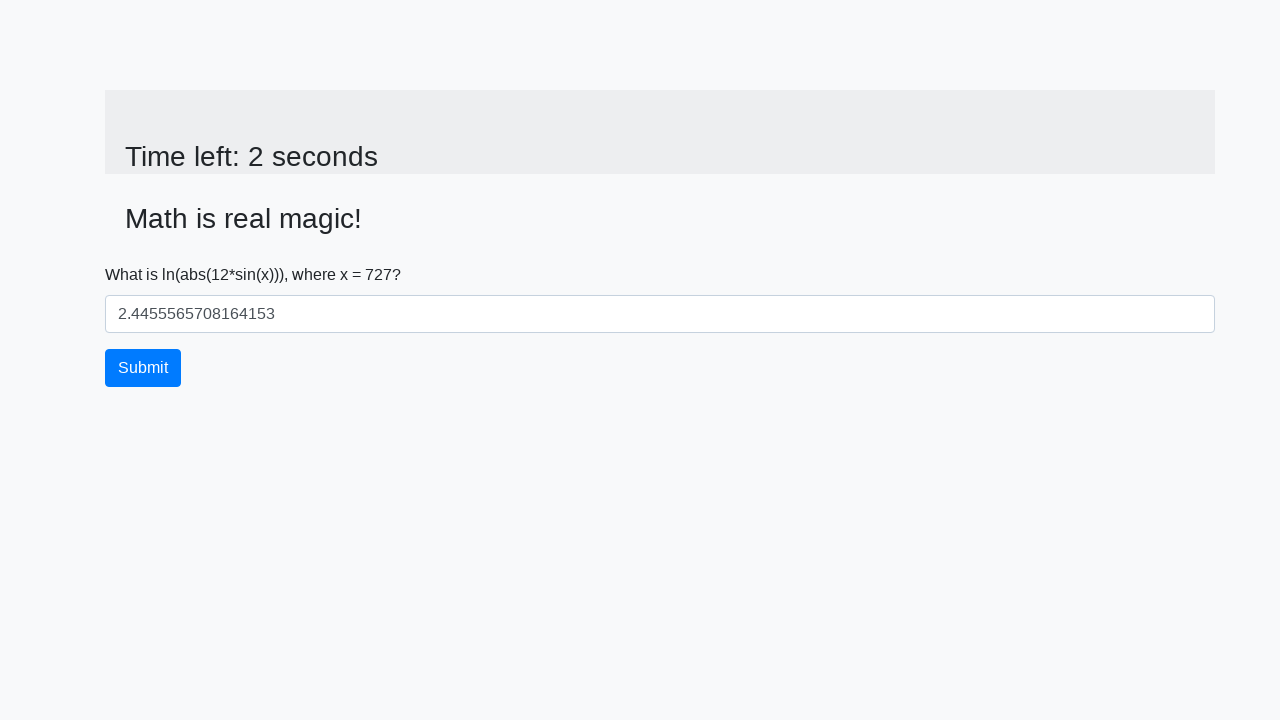

Submitted the form with the calculated answer at (143, 368) on .btn.btn-primary
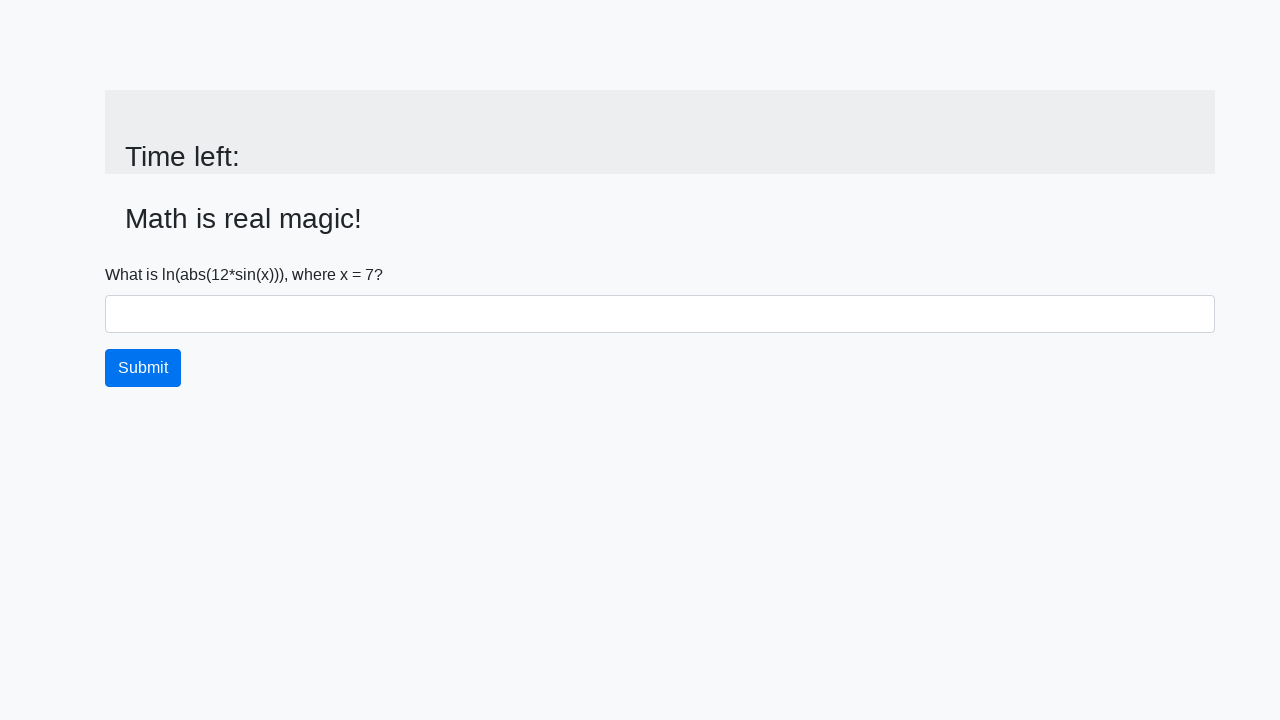

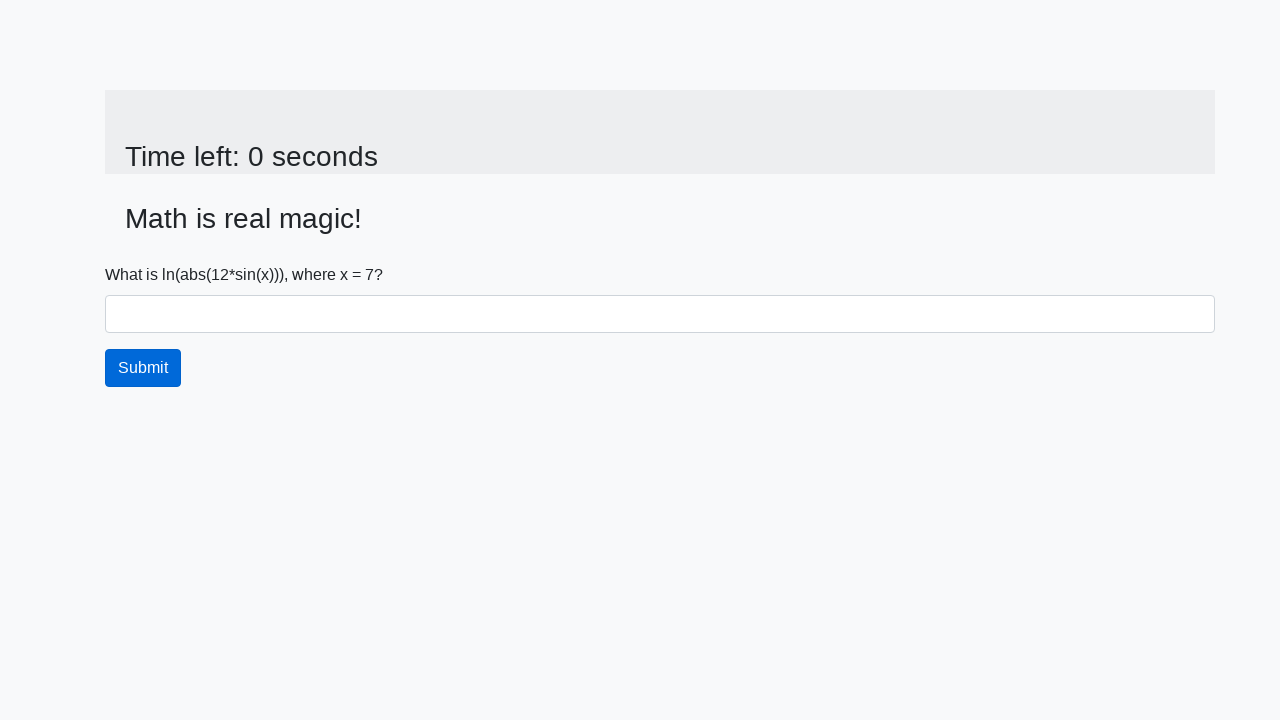